On the hockey statistics page, clicks on Kevin Fiala's image to navigate to his player tag page and verifies the URL

Starting URL: https://www.sport-express.ru/hockey/L/world/2024/statistic/

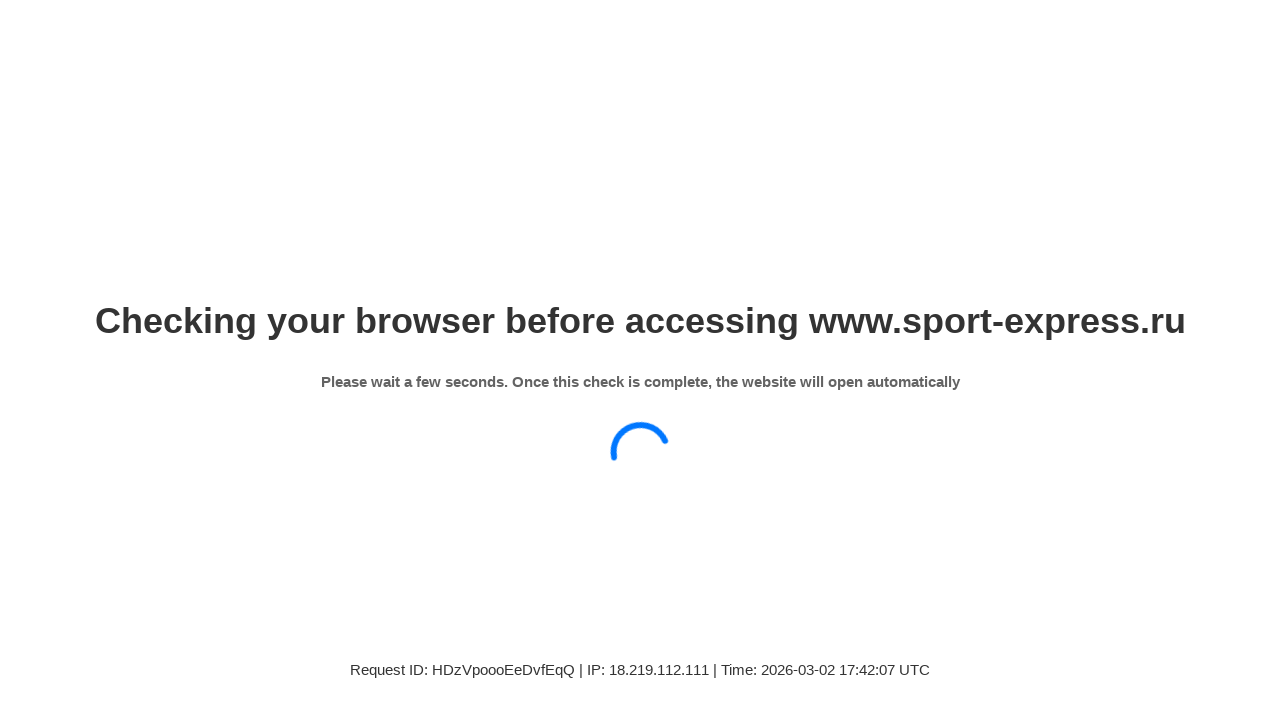

Waited for hockey statistics page to load
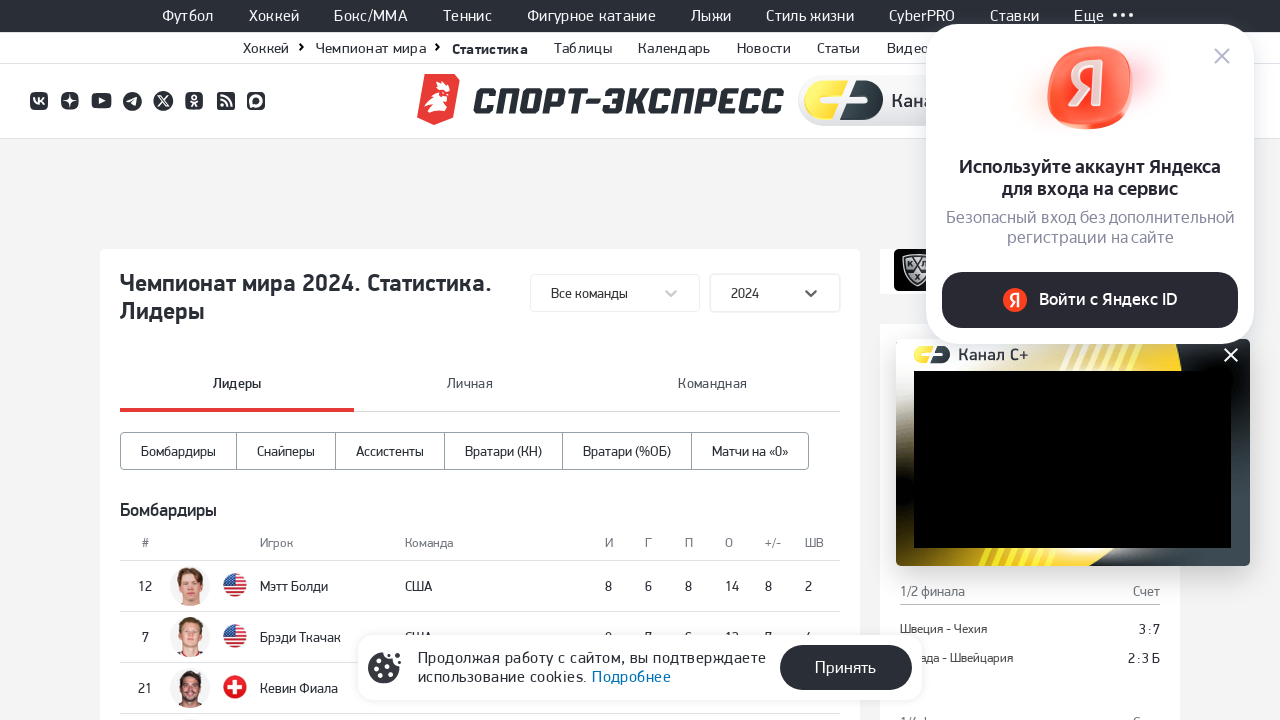

Clicked on Kevin Fiala's image at (190, 688) on (//img[@title='Фиала Кевин'])[1]
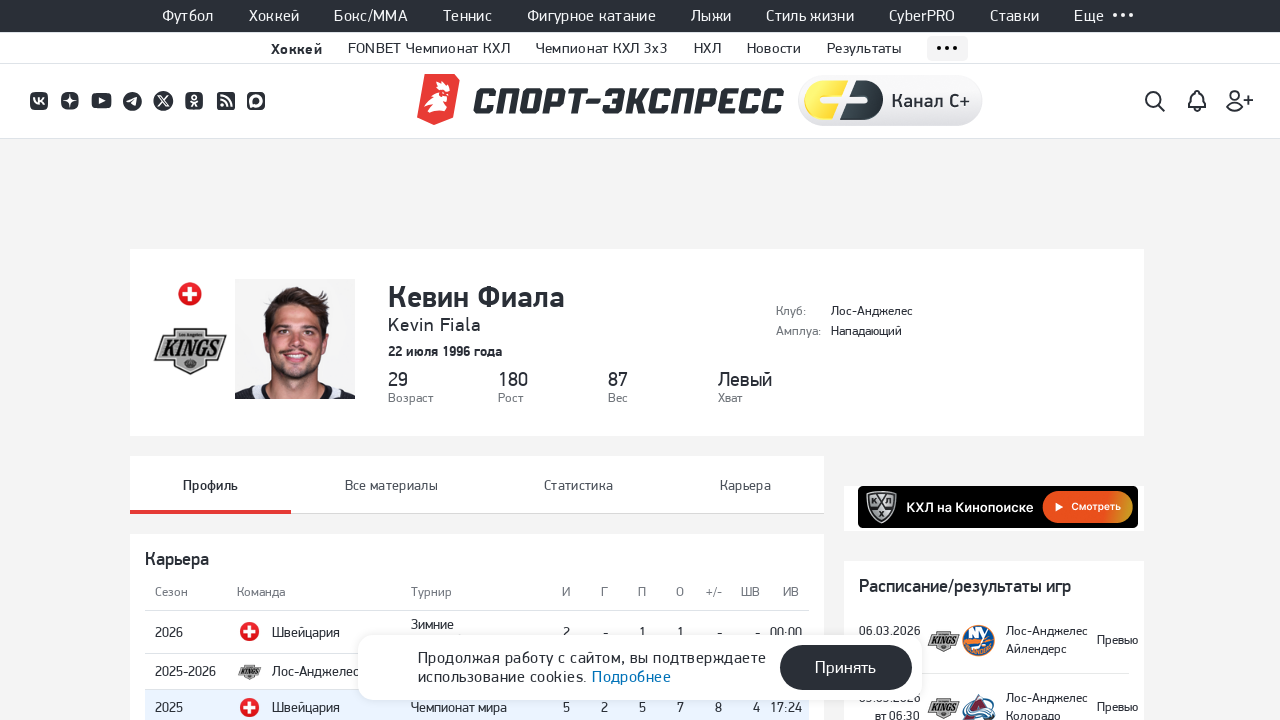

Waited for navigation to Kevin Fiala's player page to complete
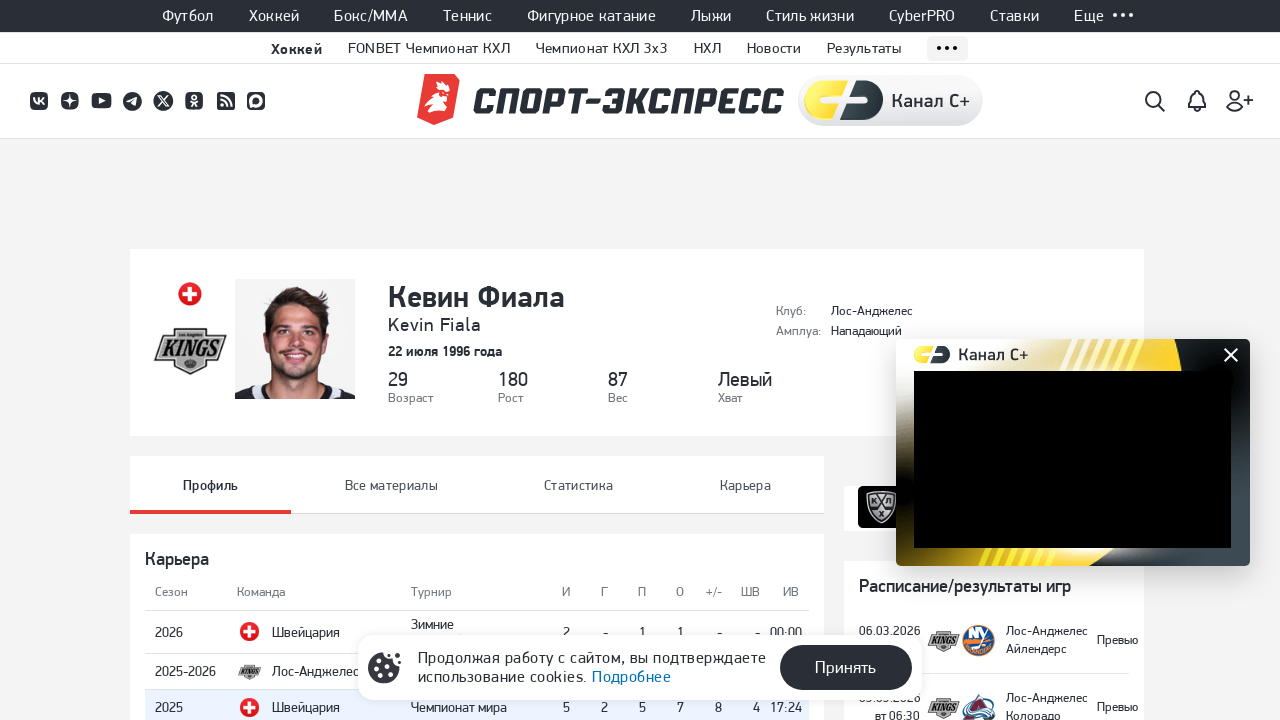

Verified correct URL for Kevin Fiala's player tag page
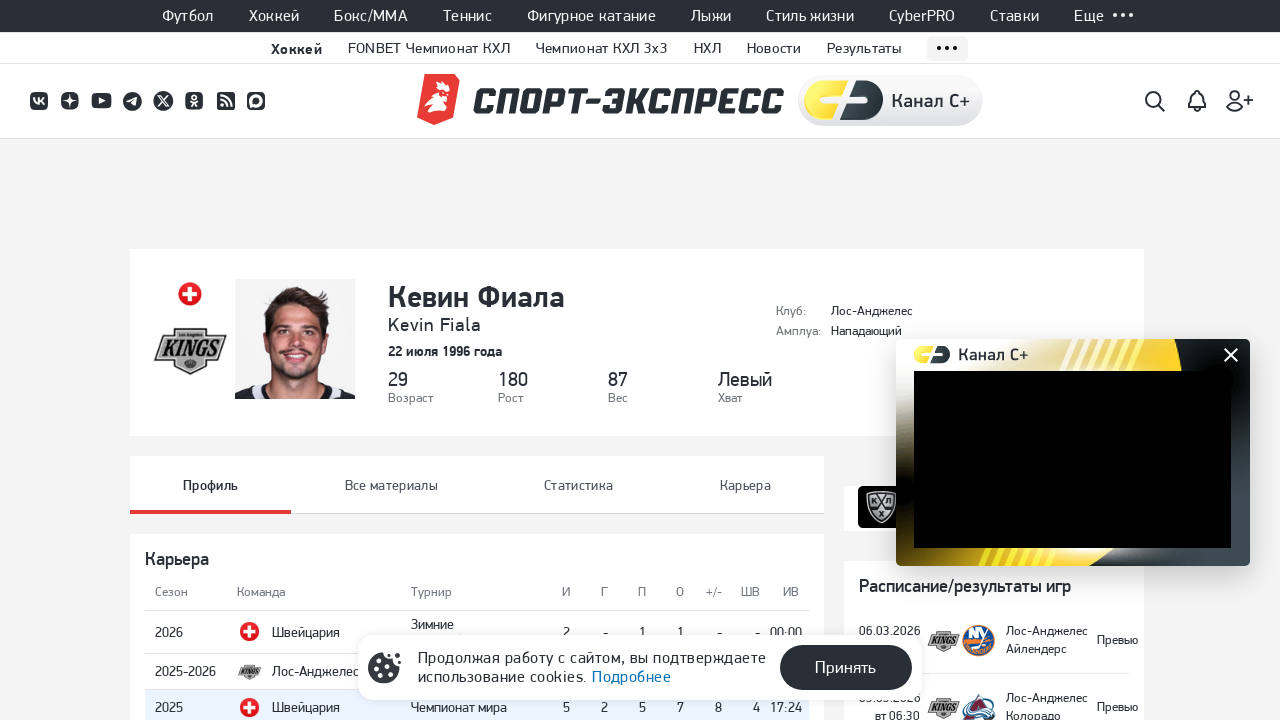

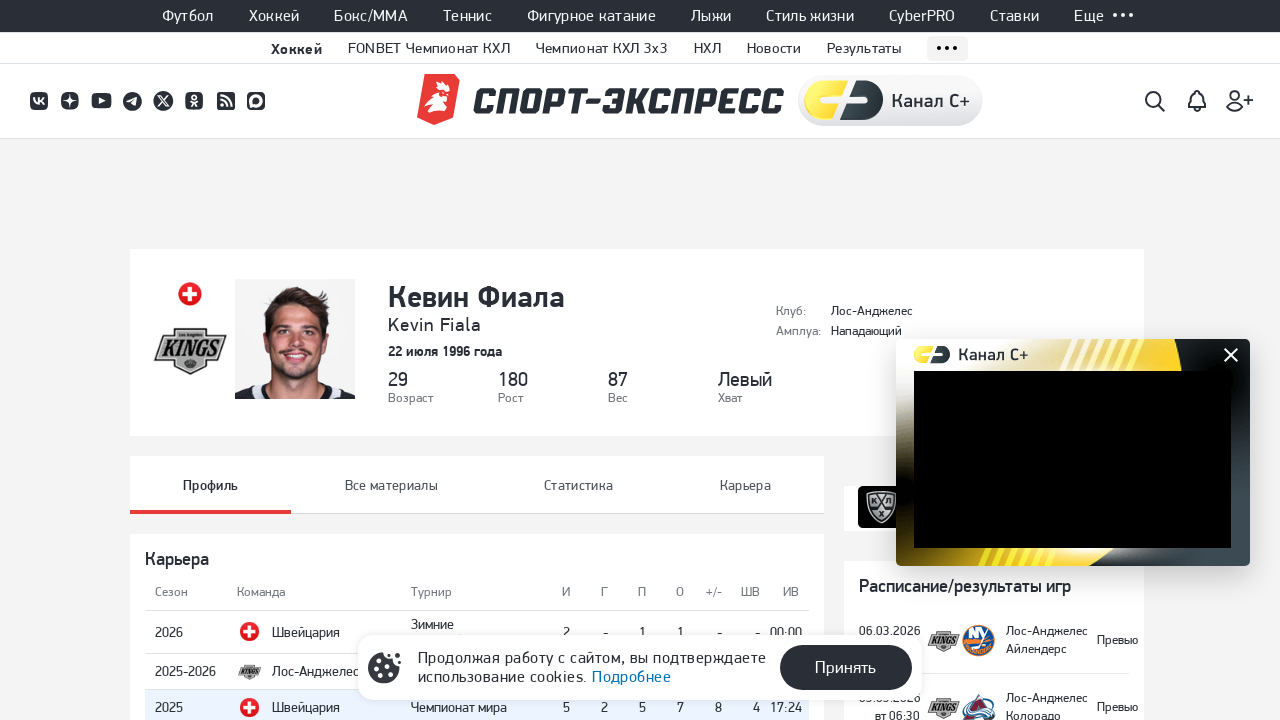